Tests notification message functionality by clicking a link and verifying that the "Action successful" message appears. Retries if a different message appears.

Starting URL: http://the-internet.herokuapp.com/notification_message_rendered

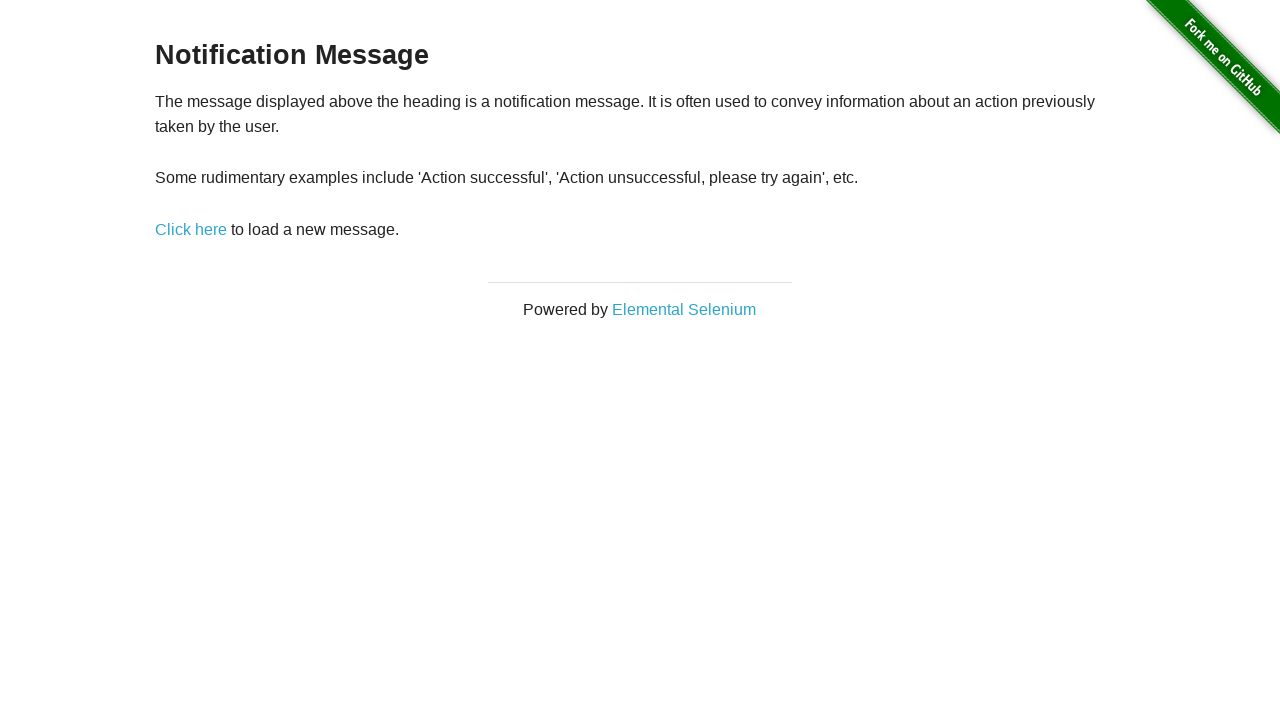

Clicked 'Click here' link to trigger notification at (191, 229) on xpath=//*[@id='content']/div/p/a
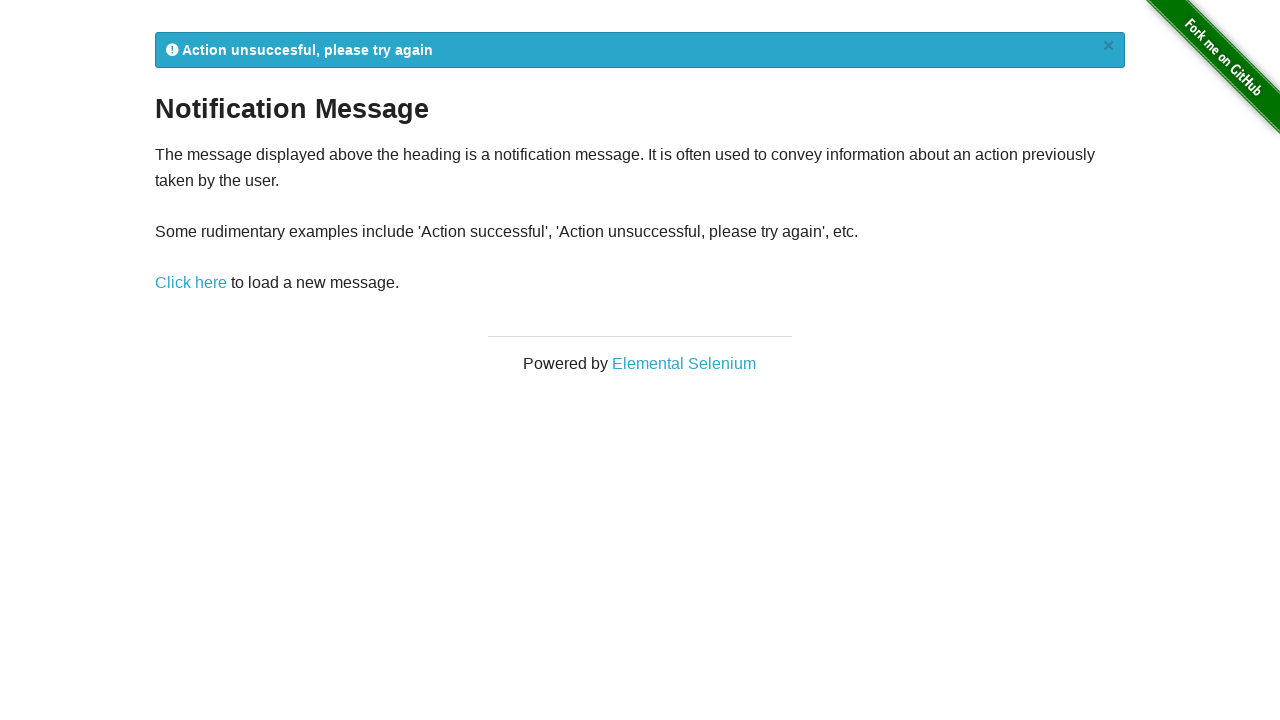

Notification message element loaded
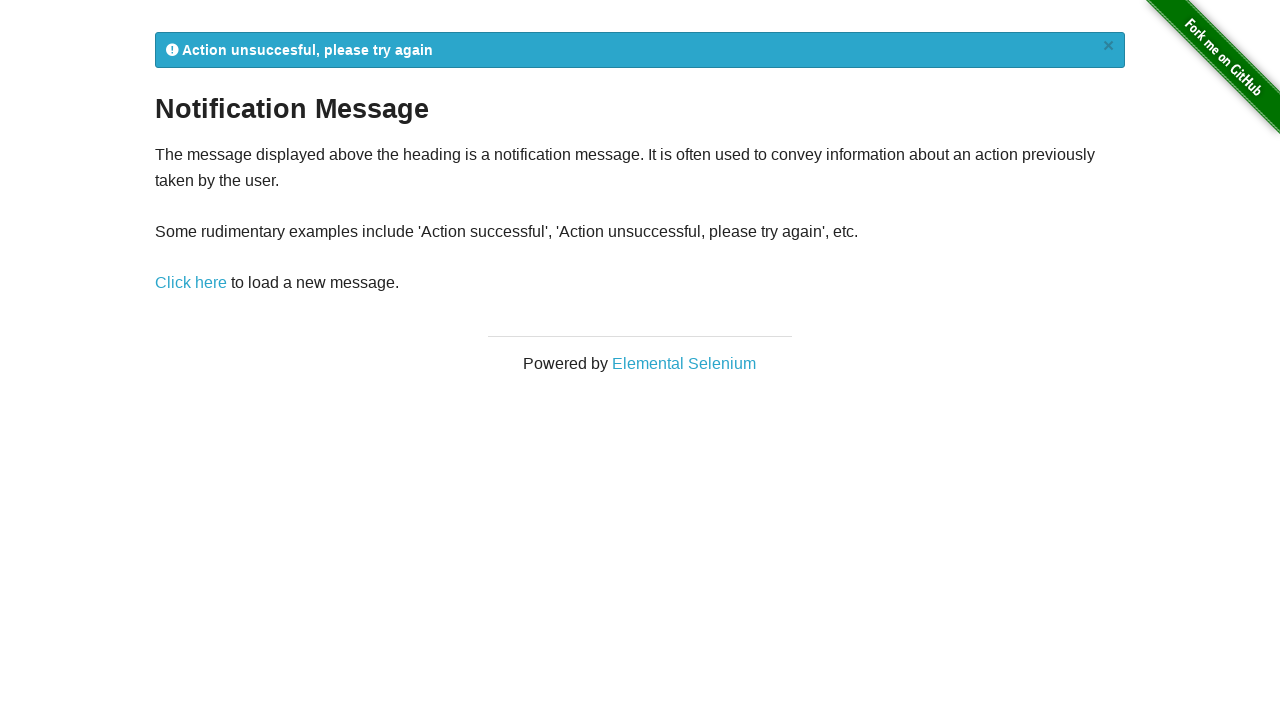

Retrieved notification text: 'Action unsuccesful, please try again
×'
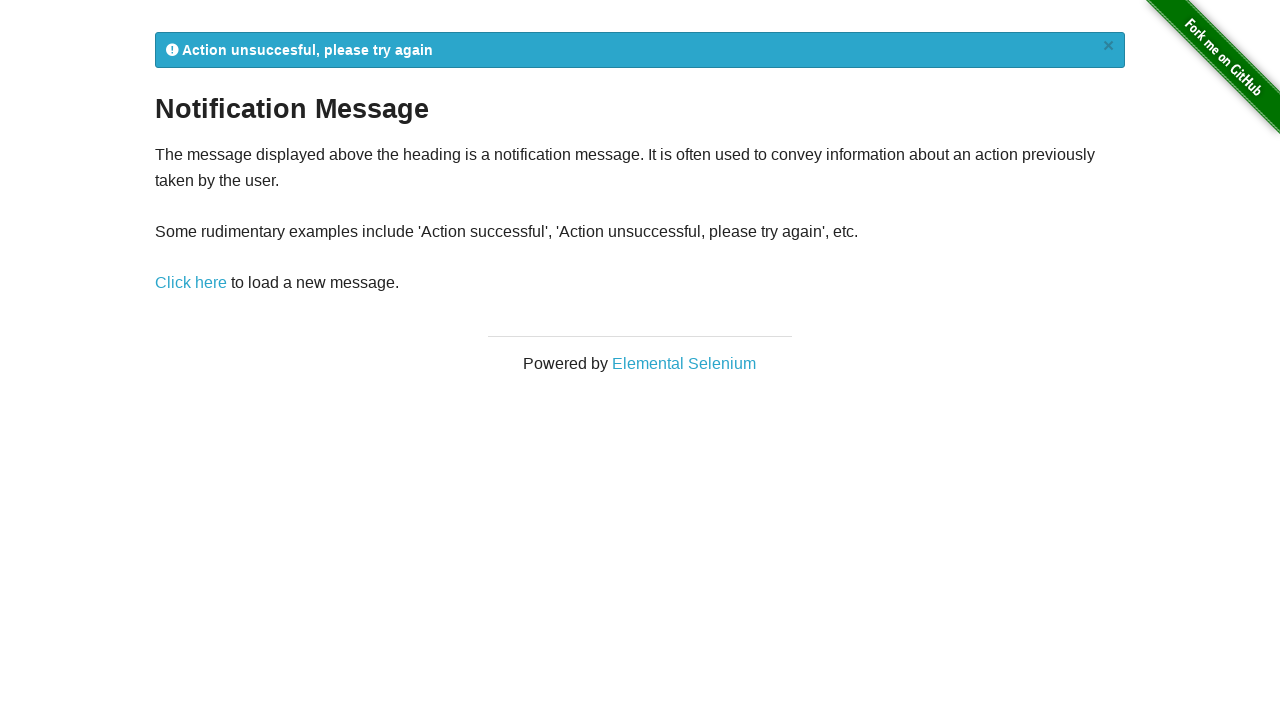

Notification was not successful, clicked link again to retry at (191, 283) on xpath=//*[@id='content']/div/p/a
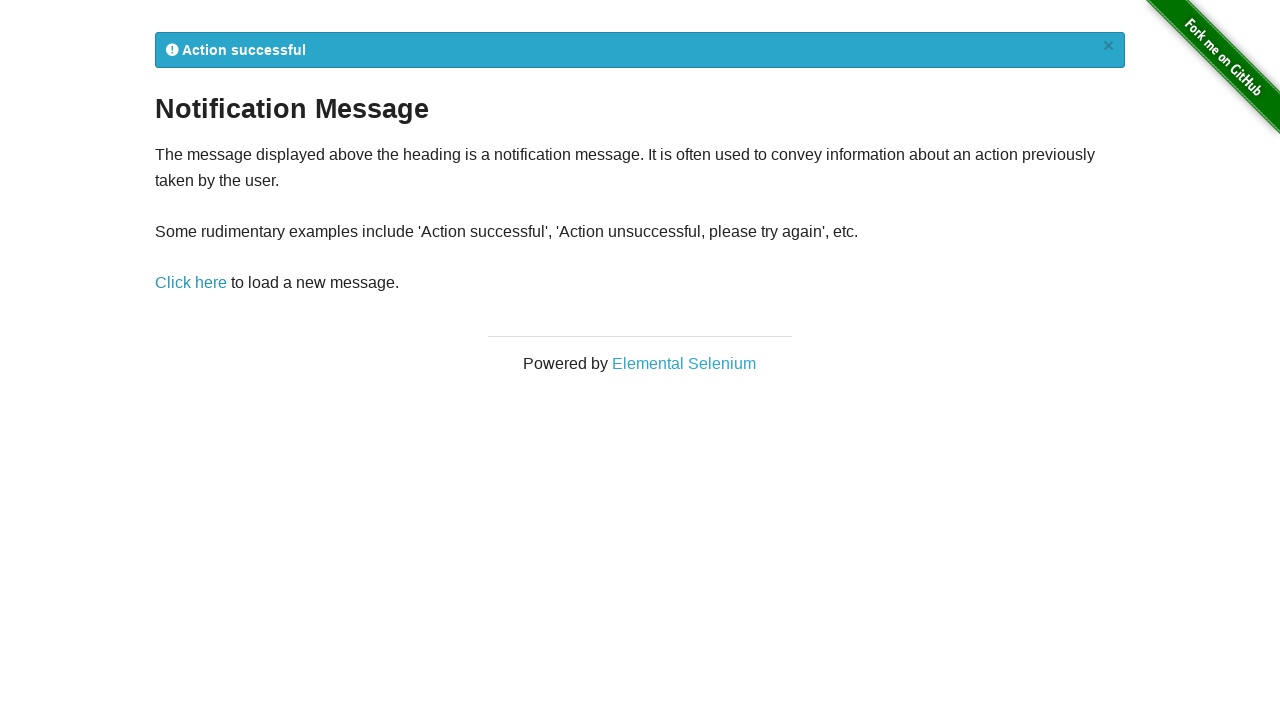

Notification message element loaded after retry
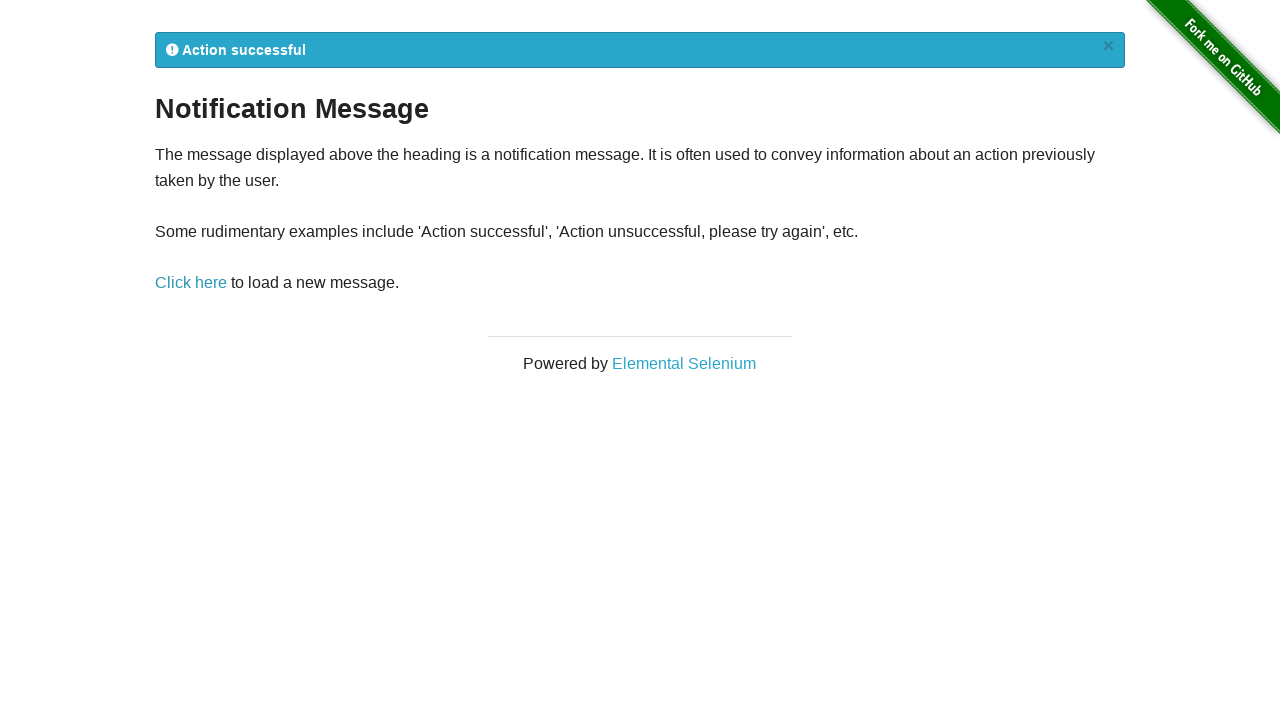

Retrieved notification text: 'Action successful
×'
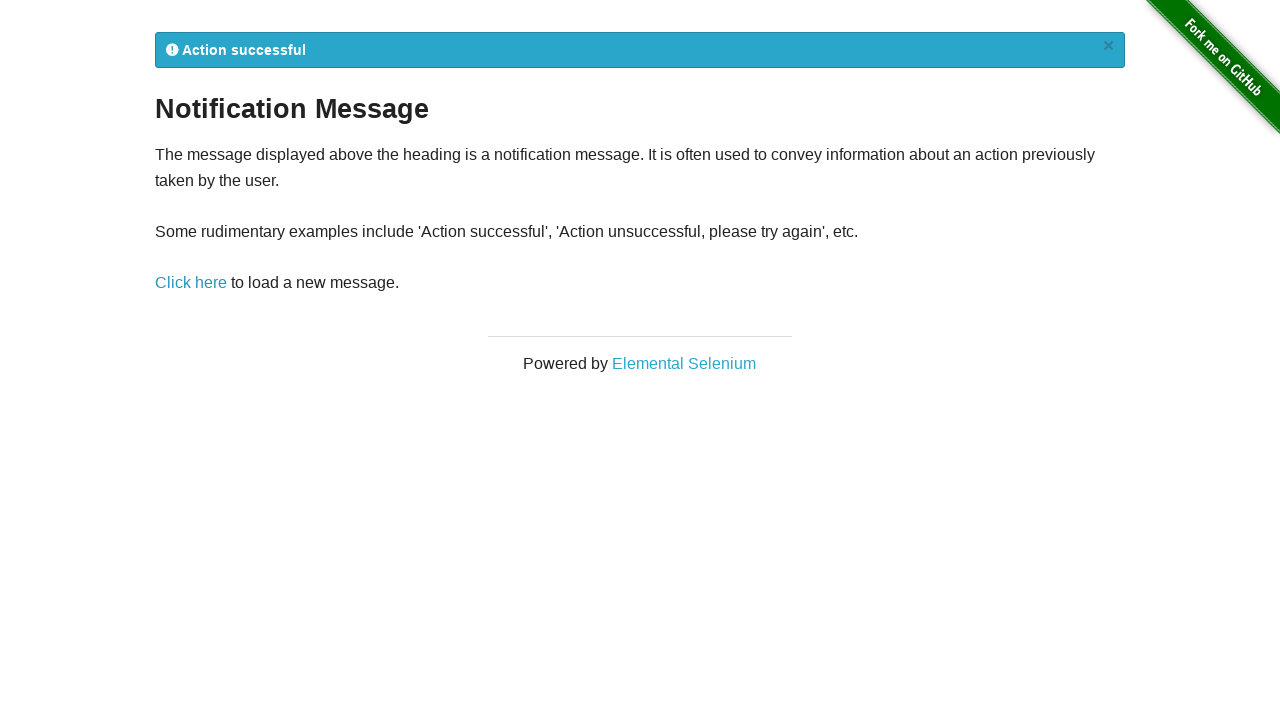

Verified 'Action successful' message appeared
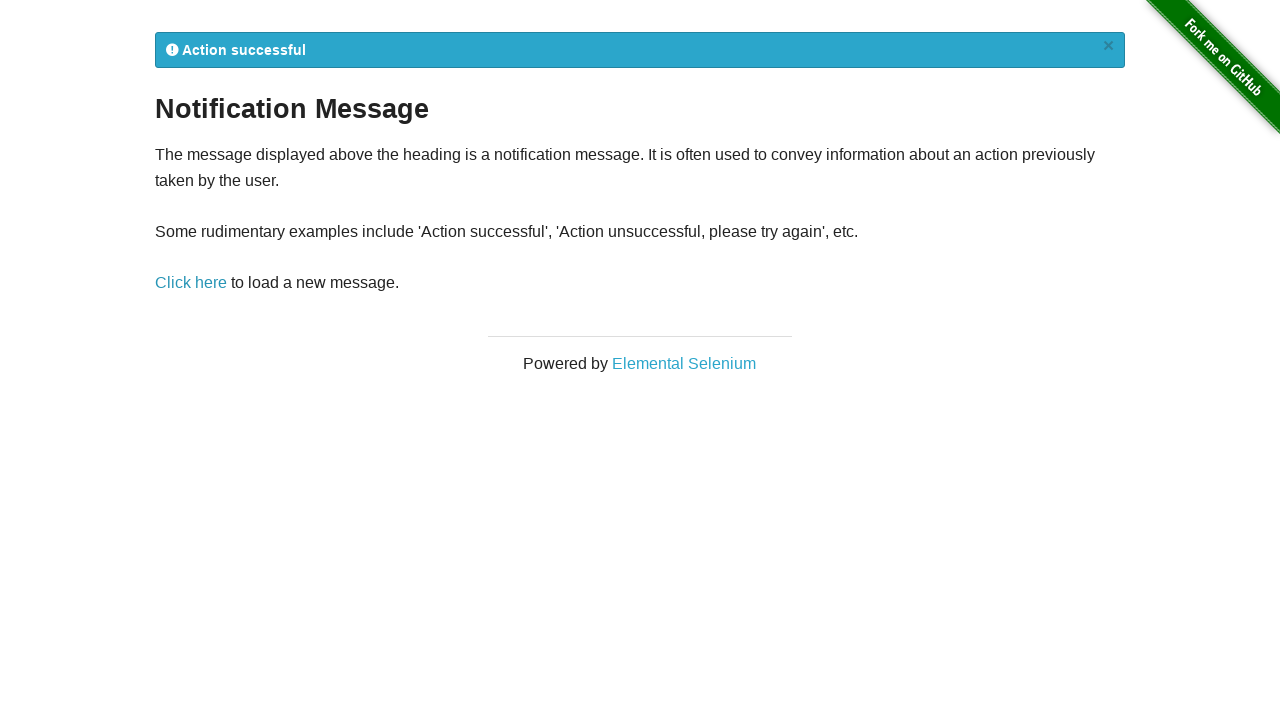

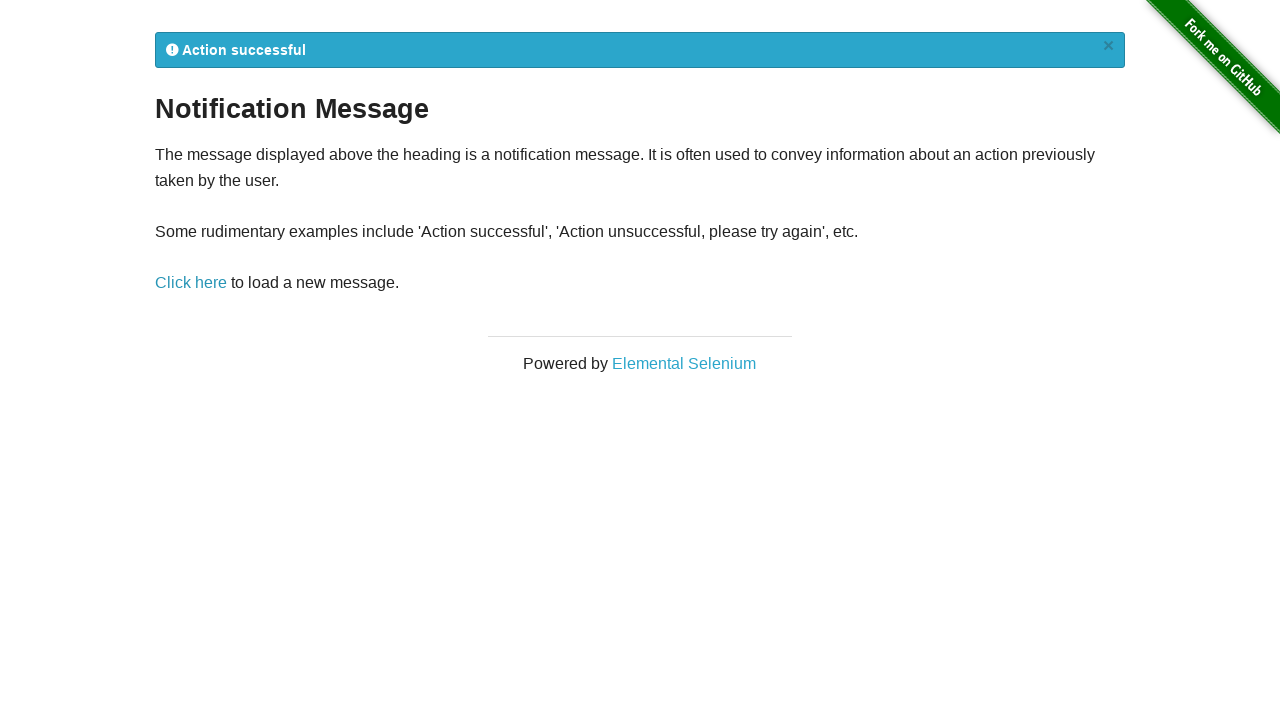